Solves a mathematical captcha by retrieving an attribute value, calculating a formula, filling the answer, checking checkboxes, and submitting the form

Starting URL: https://suninjuly.github.io/get_attribute.html

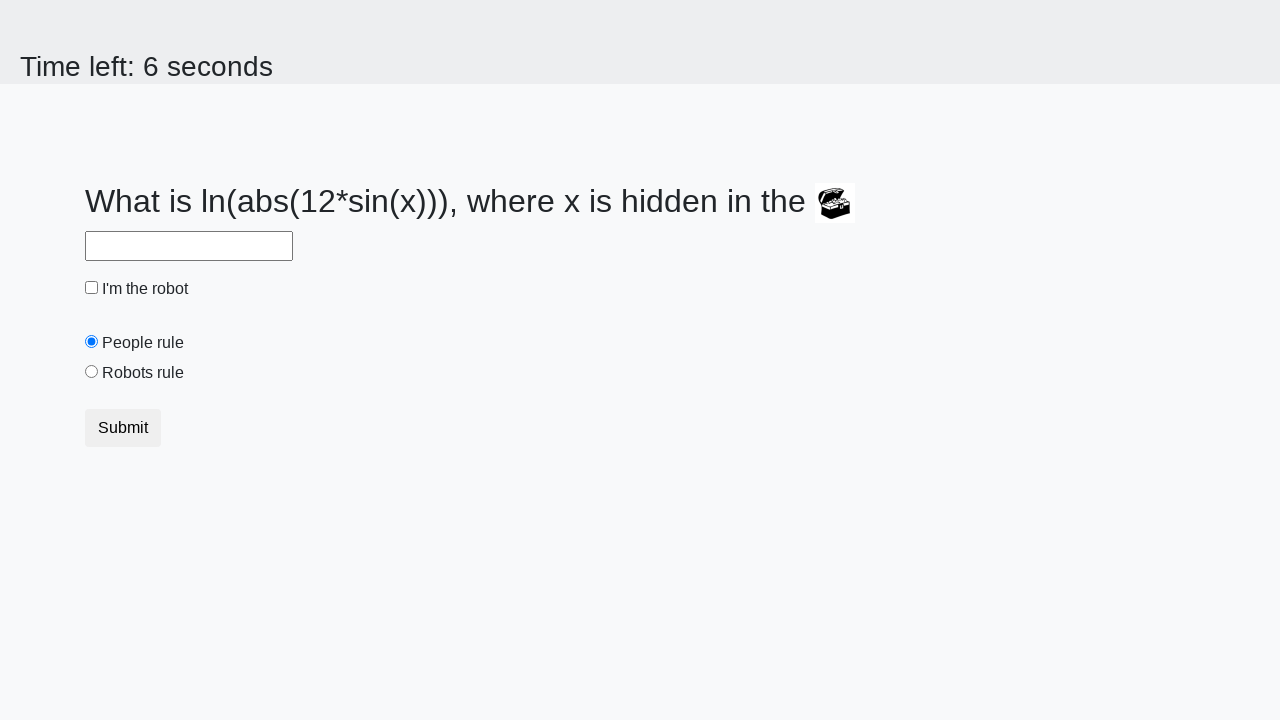

Located treasure element
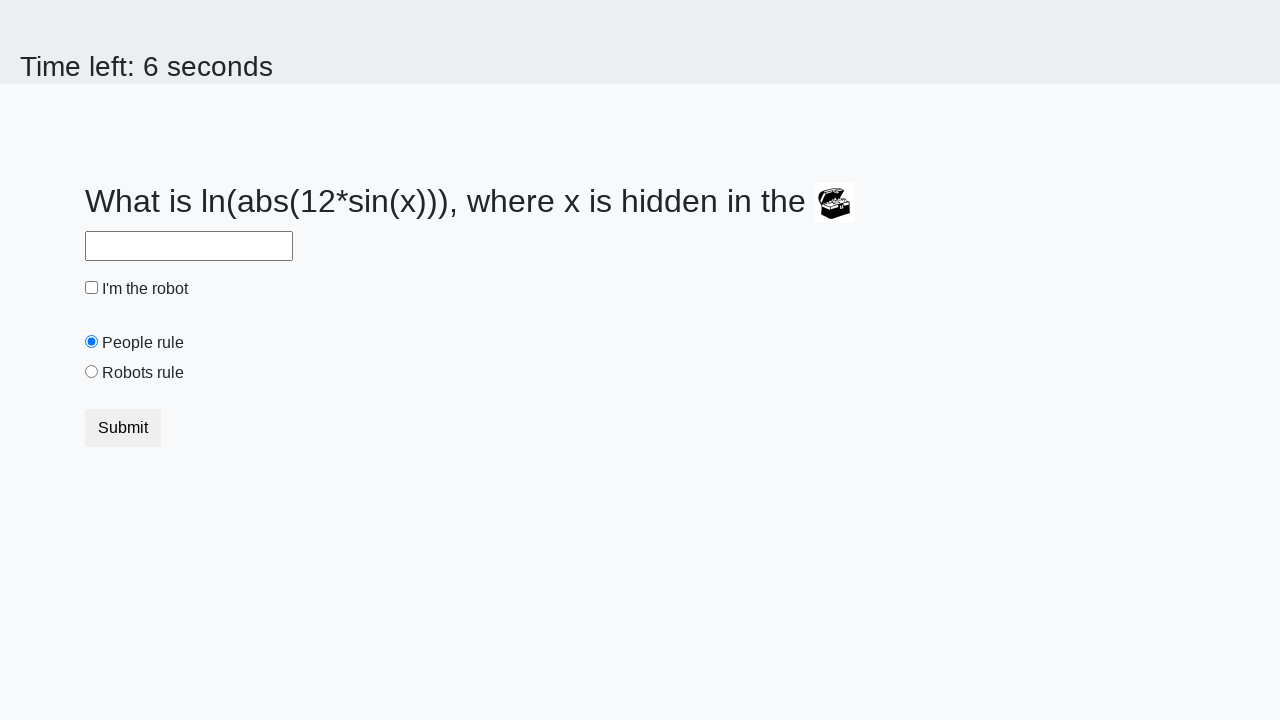

Retrieved valuex attribute from treasure element
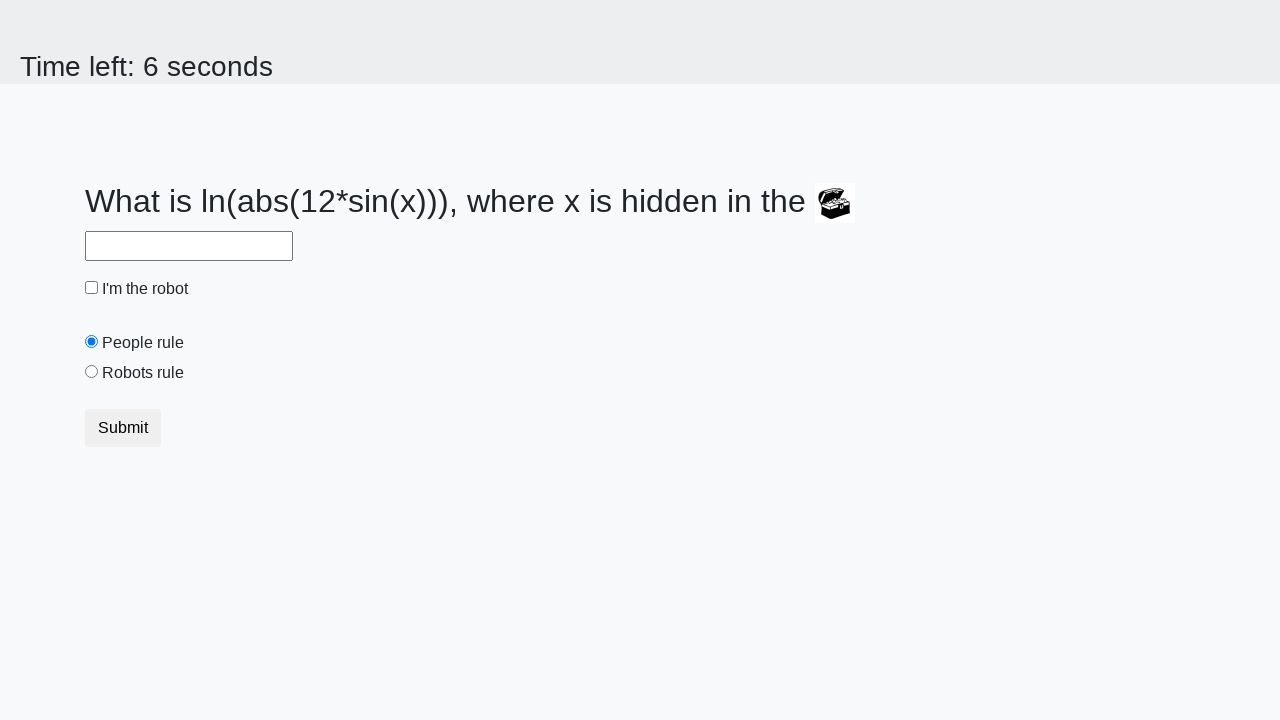

Calculated formula result: y = log(abs(12*sin(299))) = 1.8340077516232756
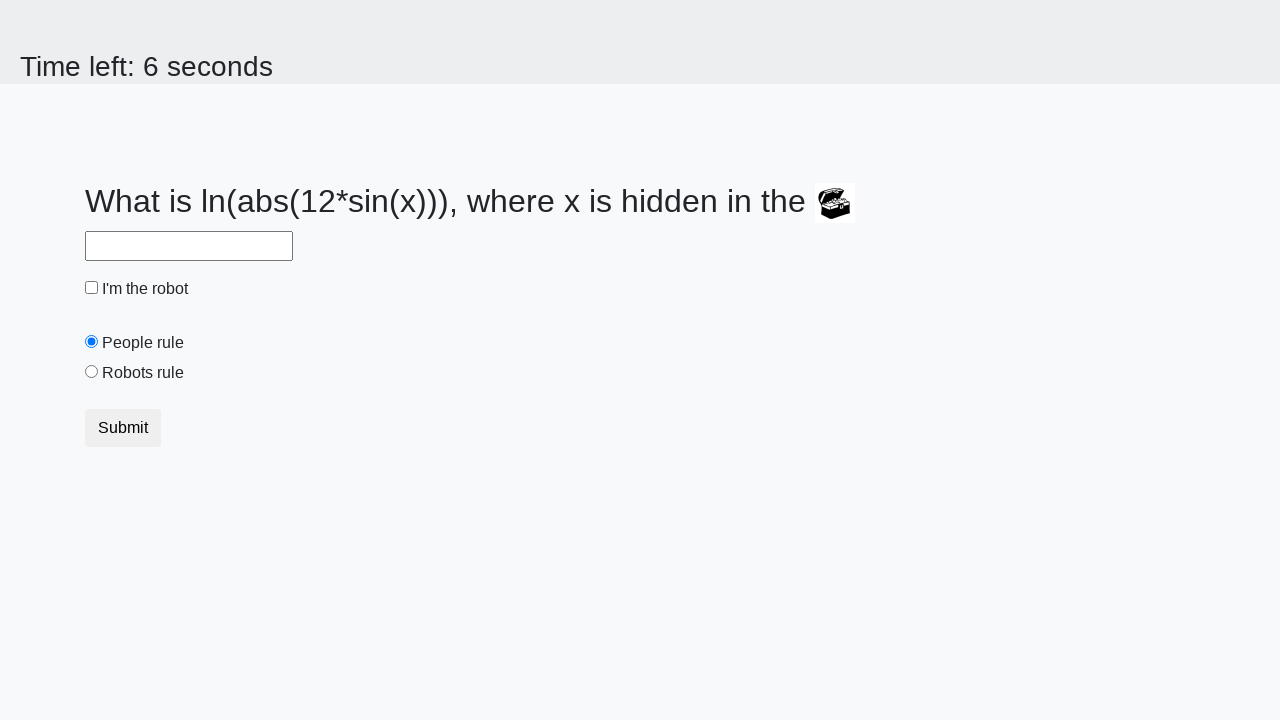

Filled answer field with calculated value: 1.8340077516232756 on #answer
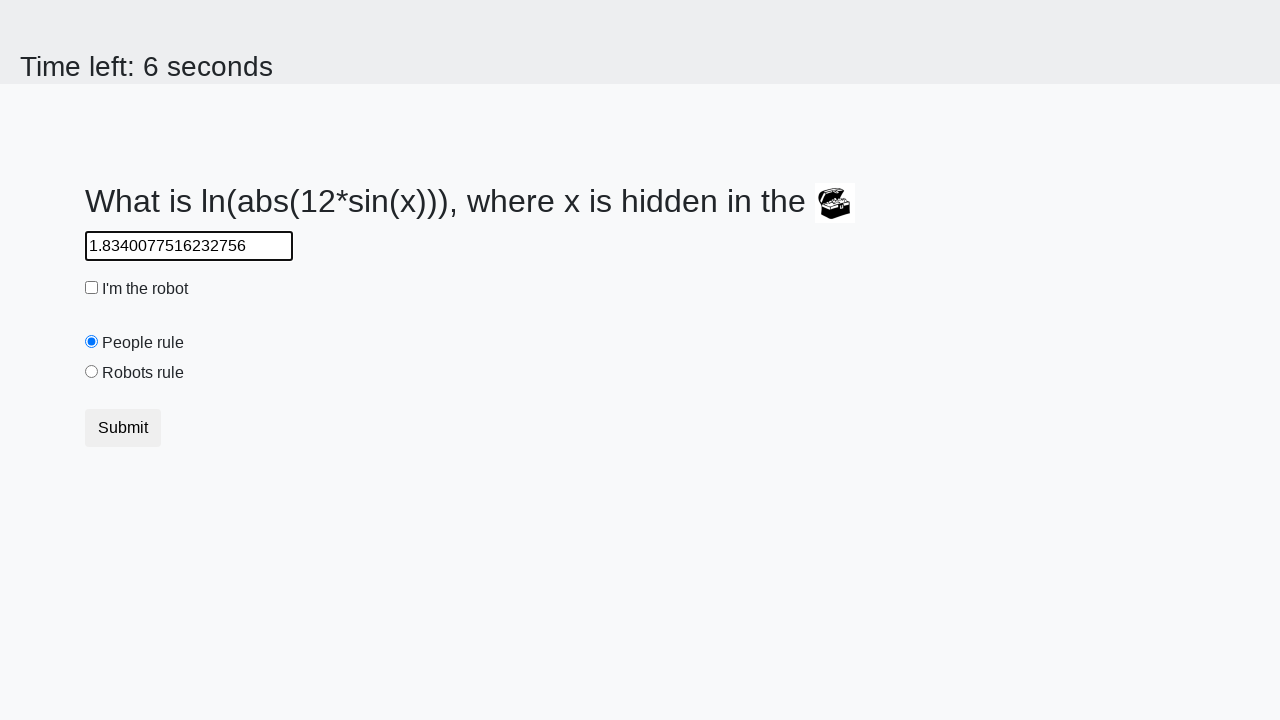

Checked the robot checkbox at (92, 288) on #robotCheckbox
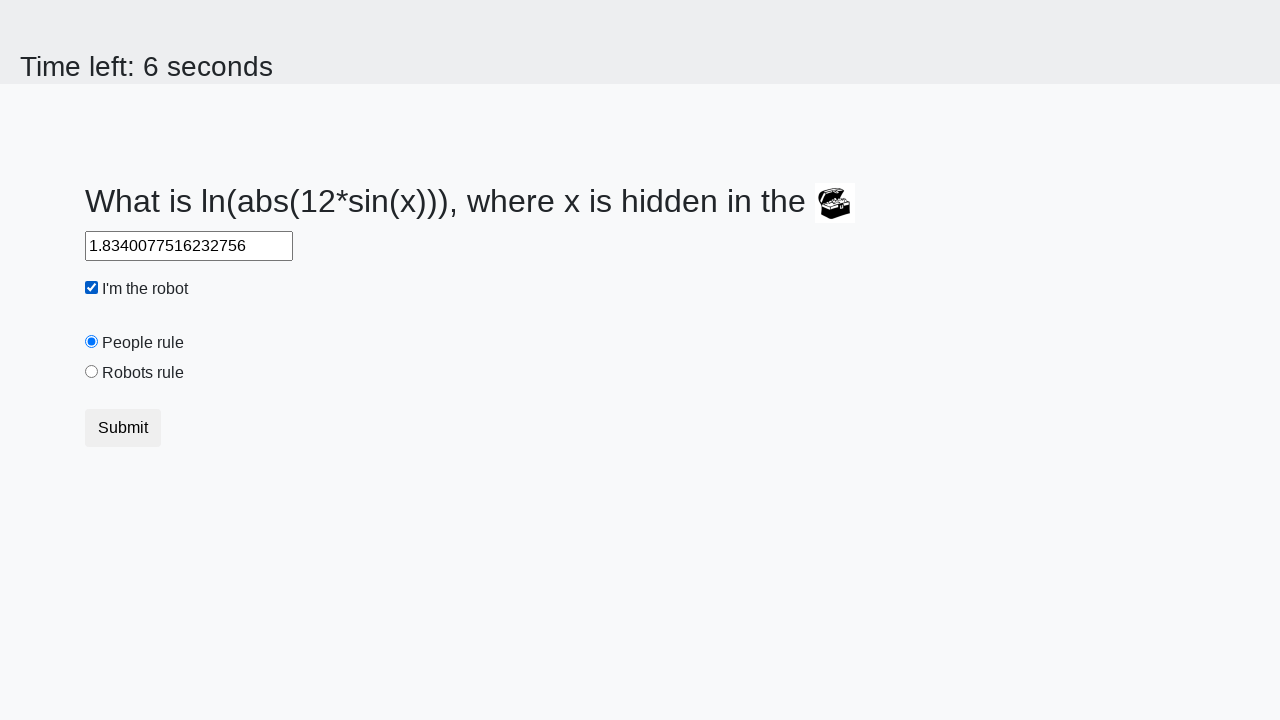

Selected the robots rule radio button at (92, 372) on #robotsRule
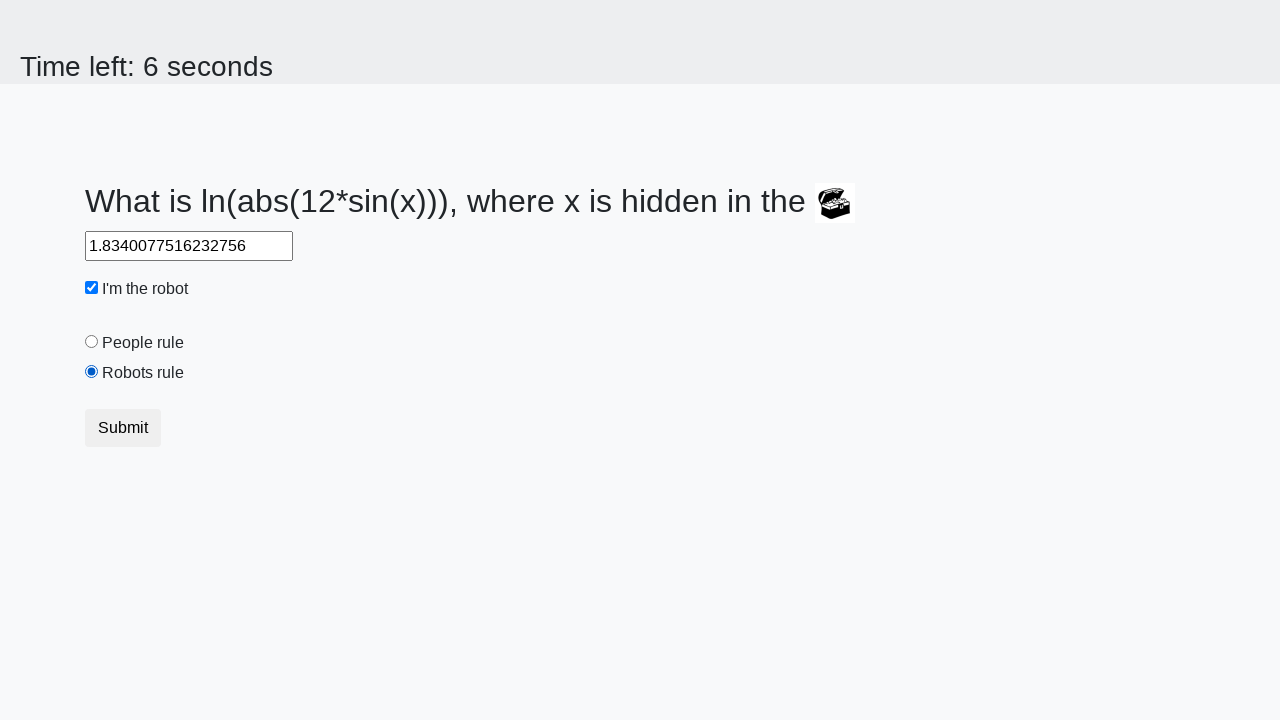

Clicked submit button to submit the form at (123, 428) on button.btn
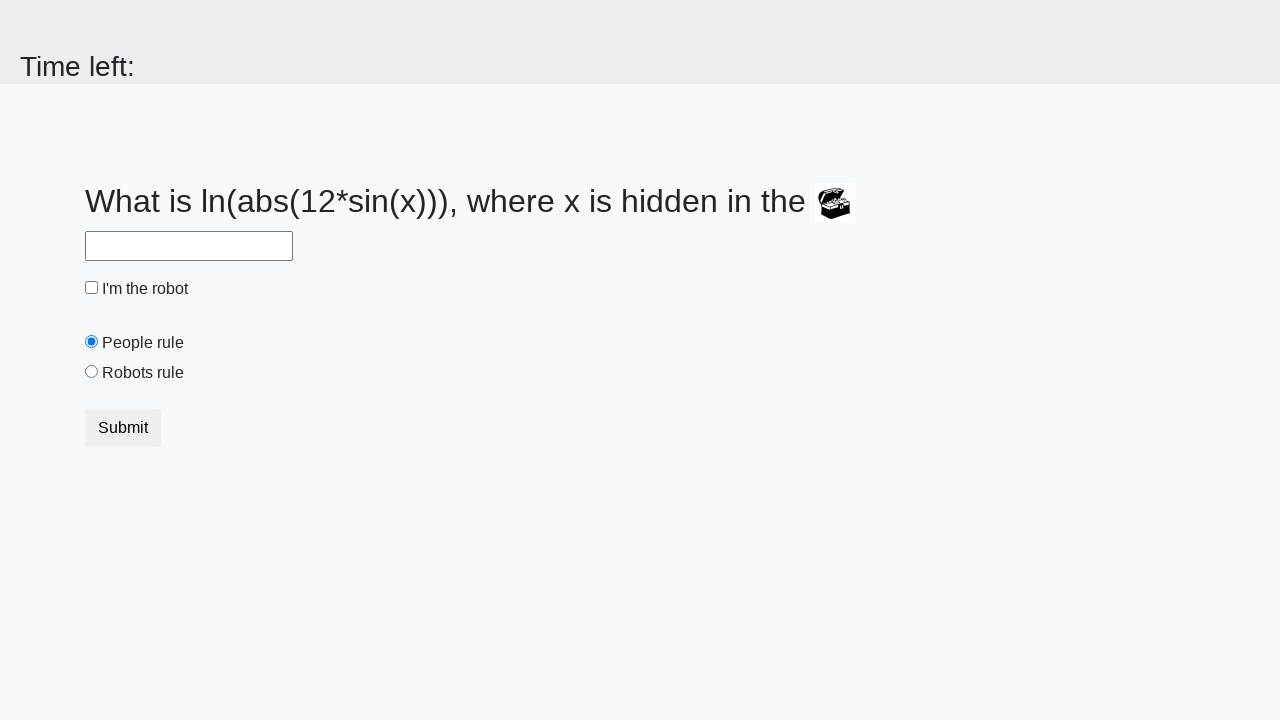

Set up dialog handler to accept alerts
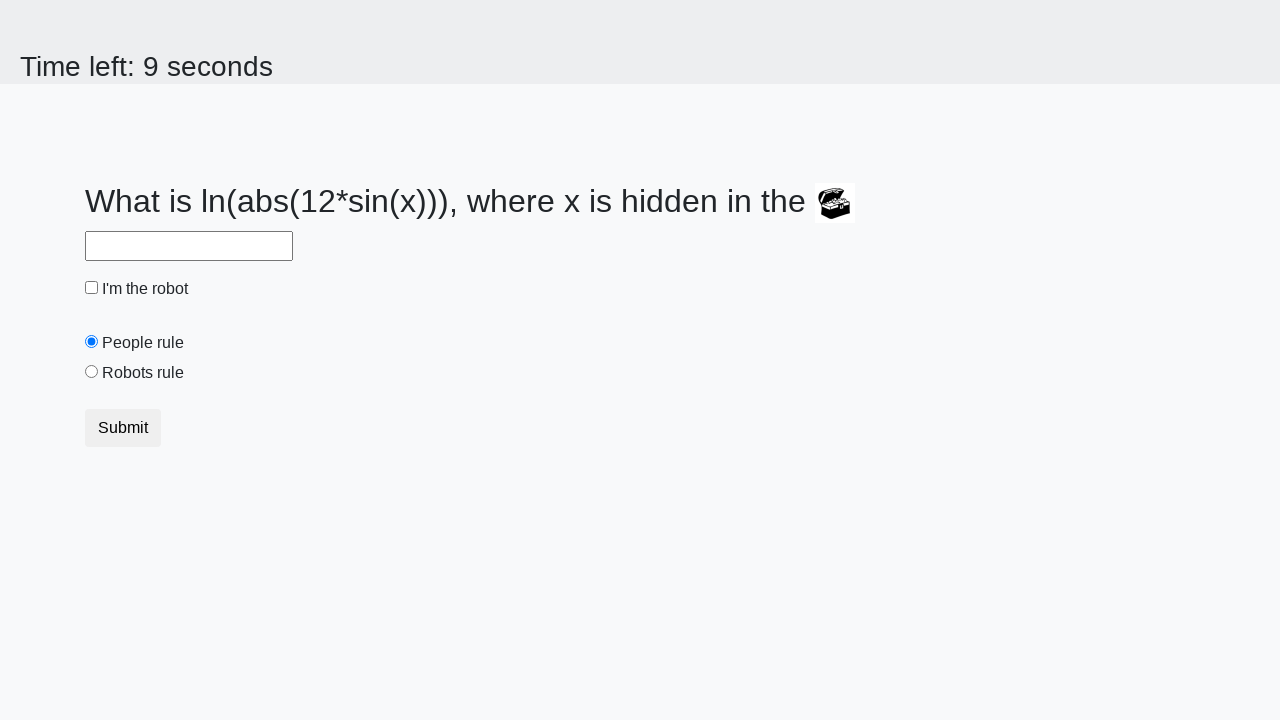

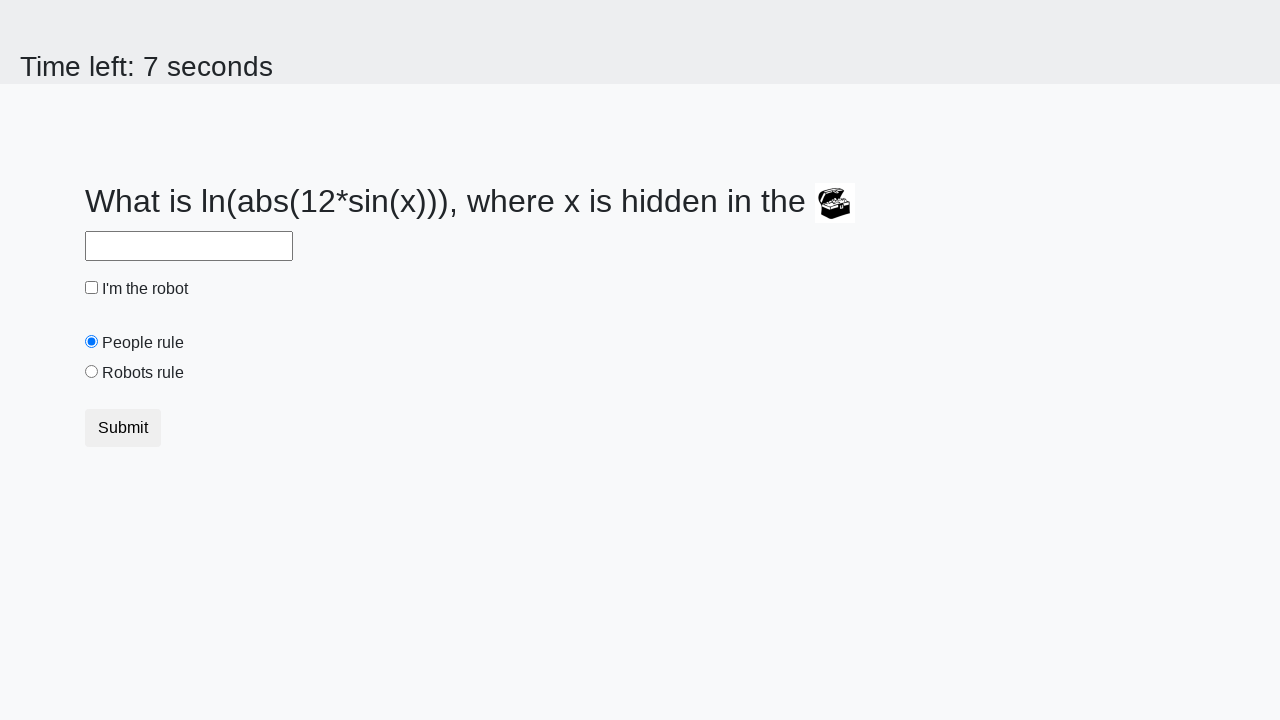